Opens the OTUS education platform homepage

Starting URL: https://otus.ru/

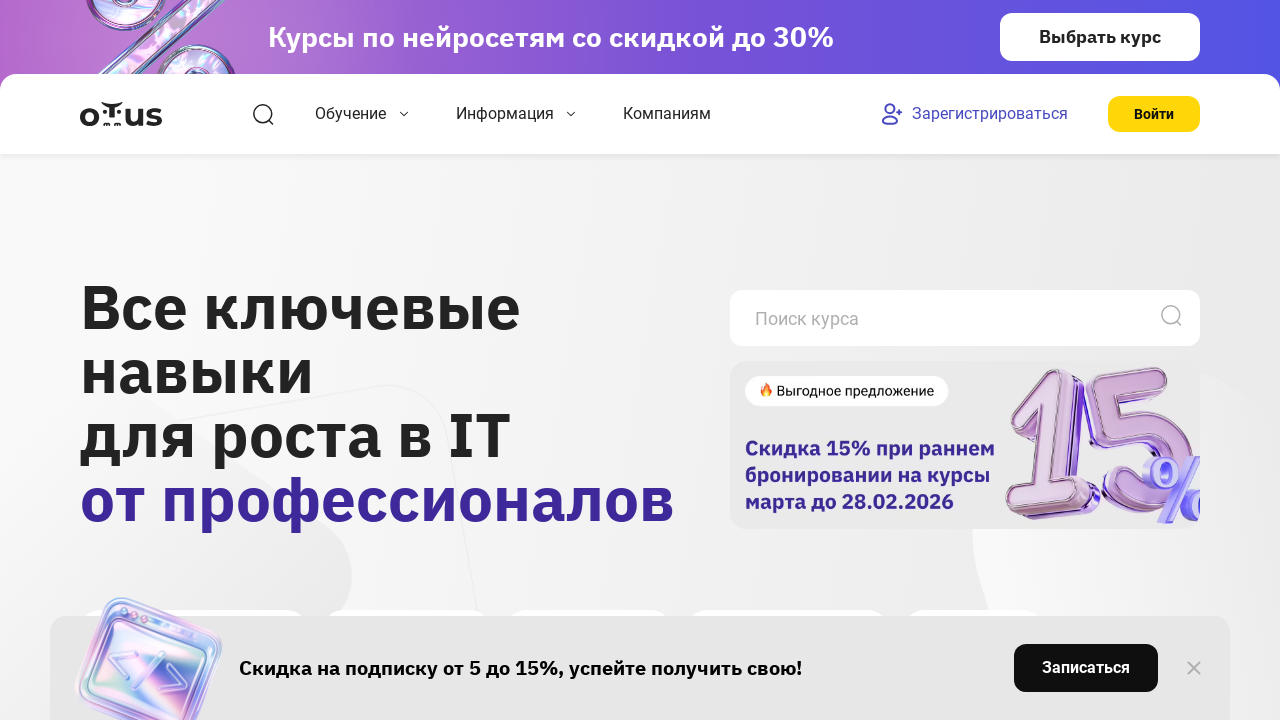

Navigated to OTUS education platform homepage
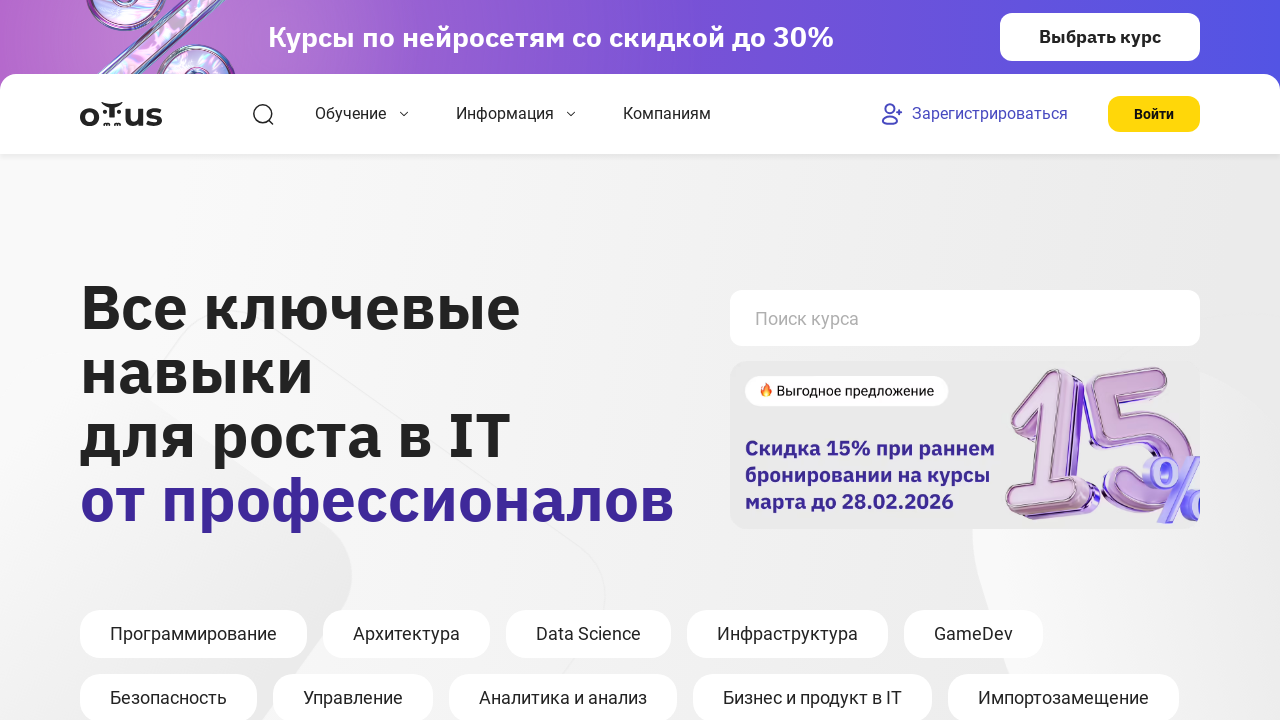

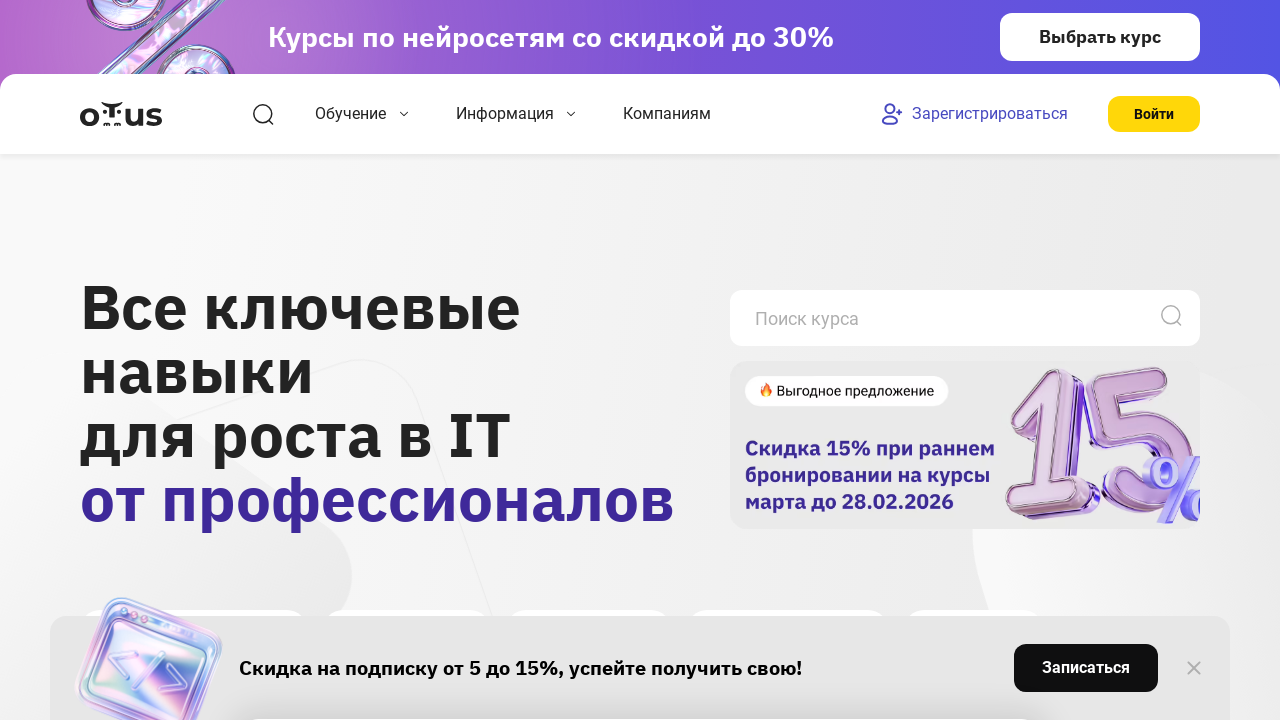